Navigates to VTiger CRM demo page and retrieves the CSS border-image-source property from the password input field

Starting URL: https://demo.vtiger.com/vtigercrm/

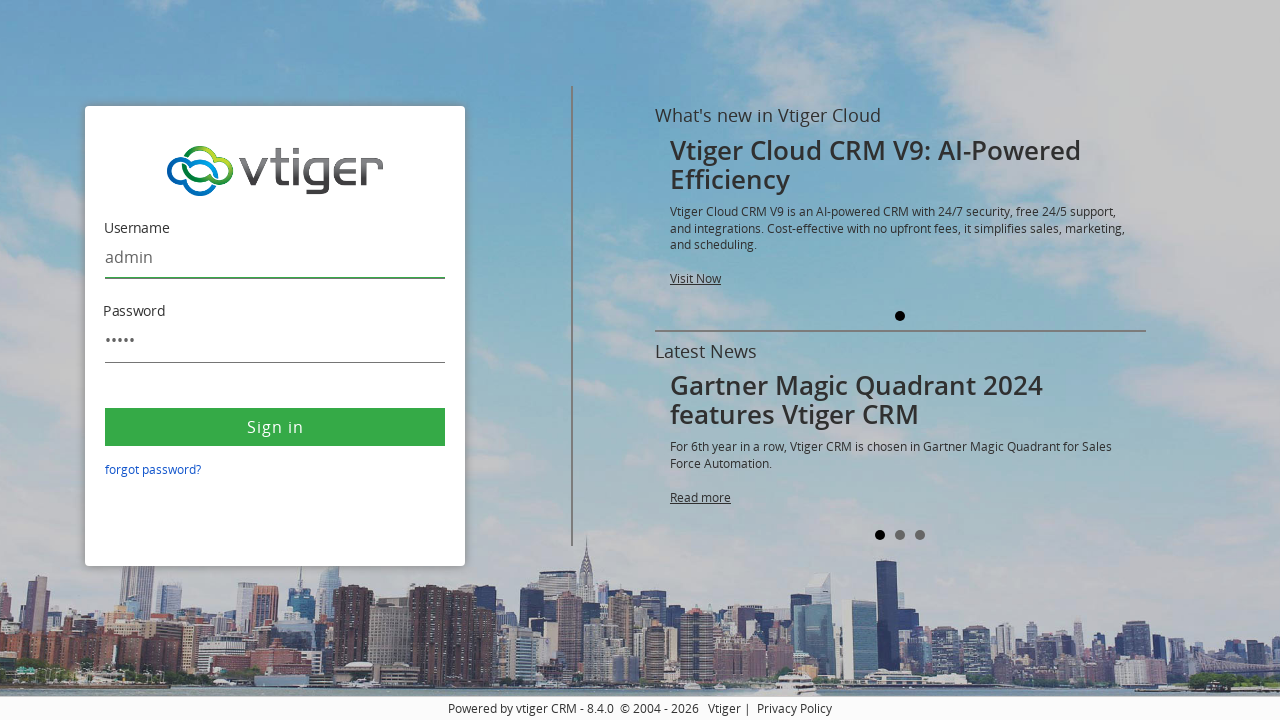

Waited for password field to be present
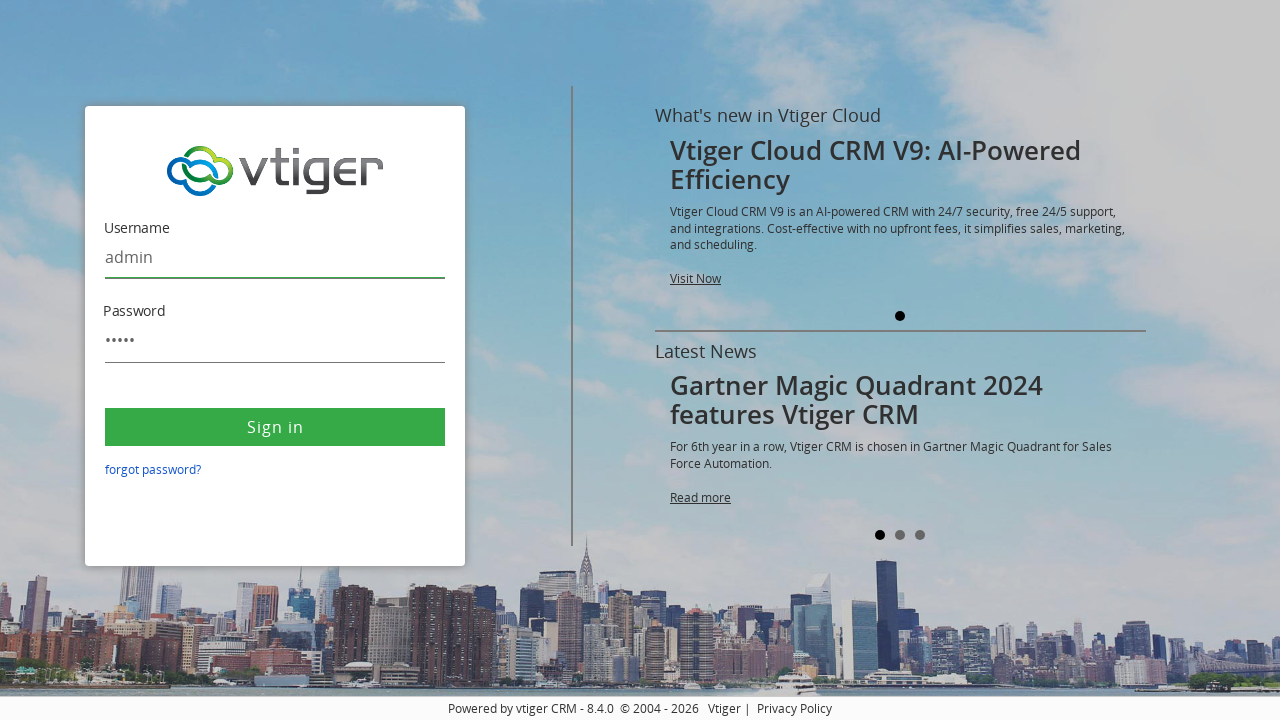

Retrieved CSS border-image-source property from password input field
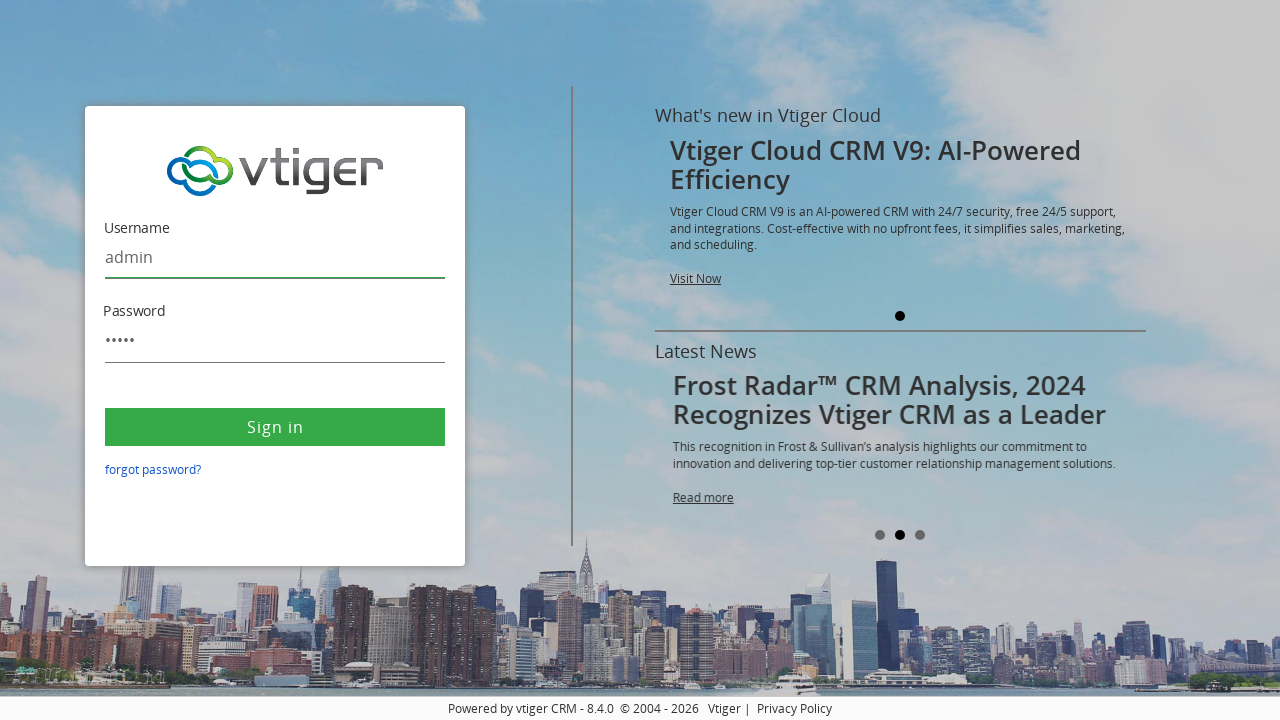

Printed CSS border-image-source value: none
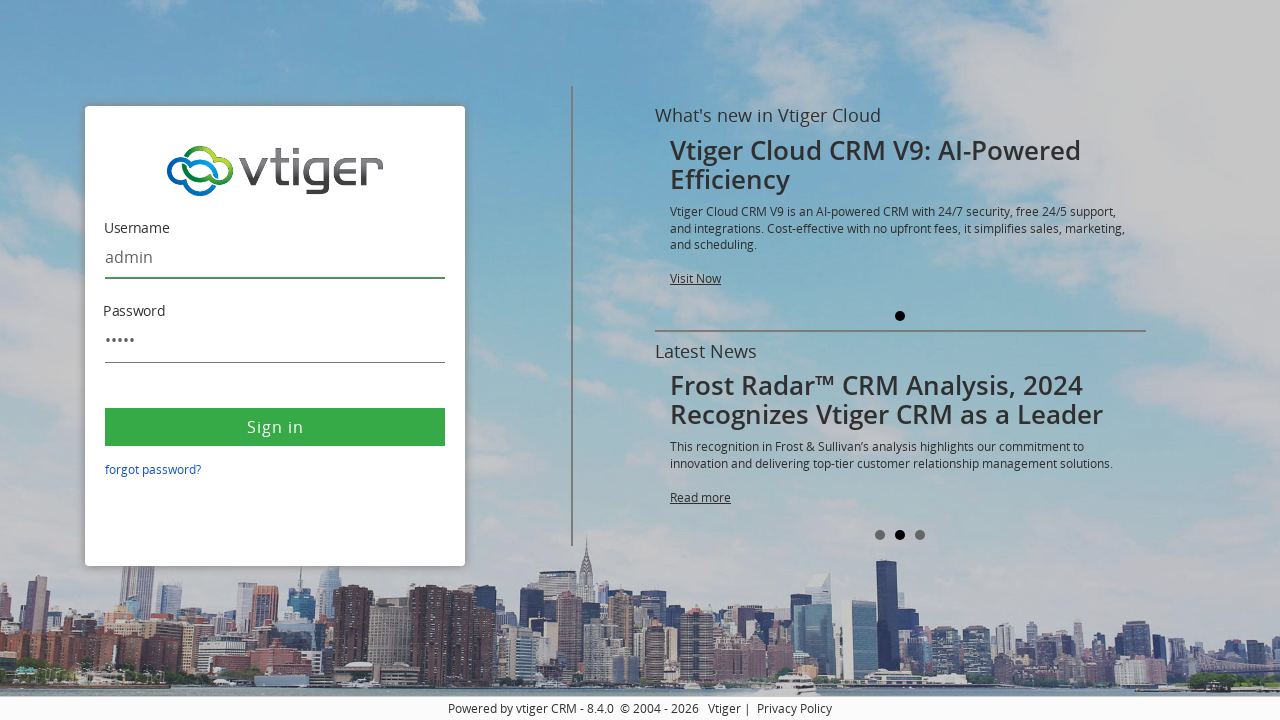

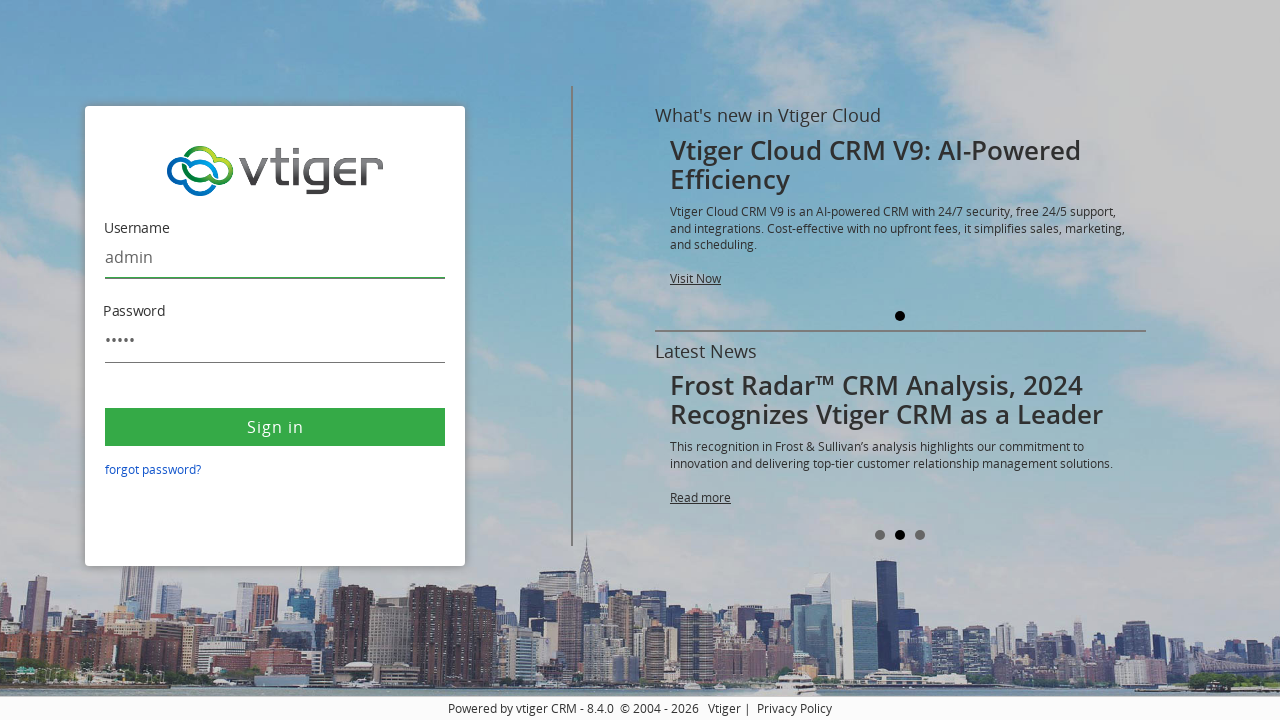